Tests the search functionality on dev.to by searching for a phrase and verifying that the top search results contain the search term in their title or snippet.

Starting URL: https://dev.to

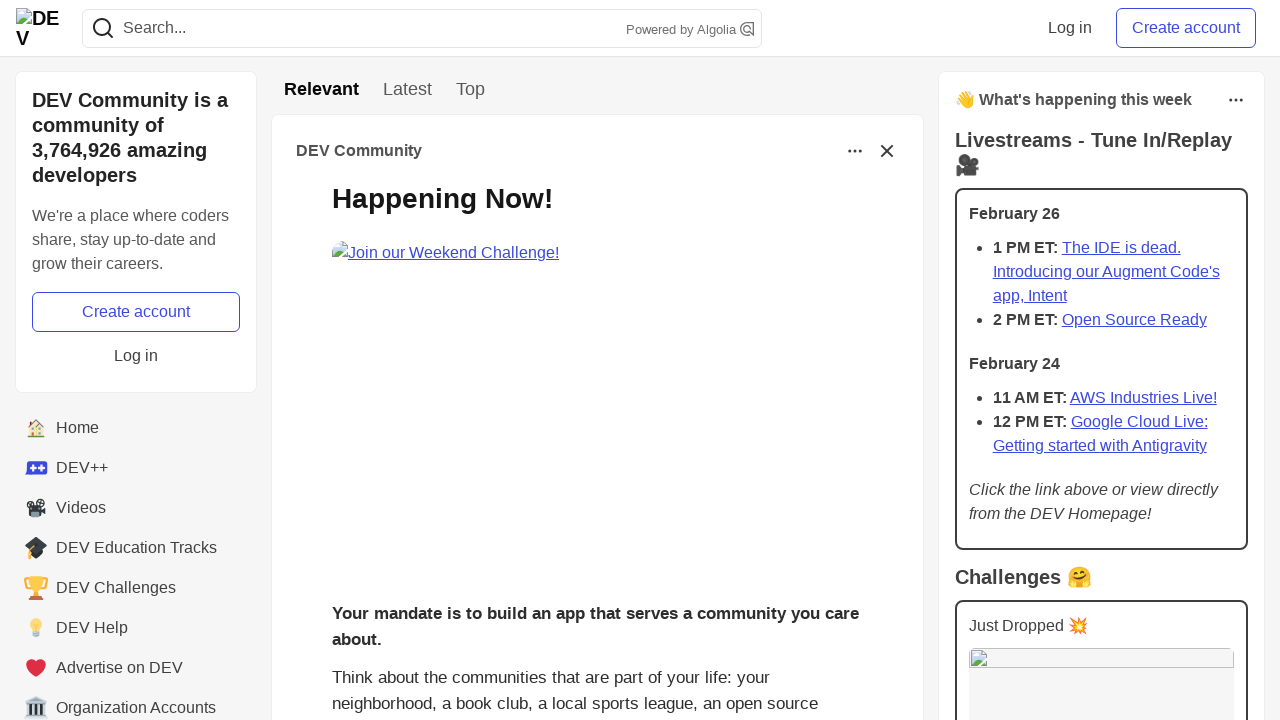

Filled search bar with 'javascript' on input[name='q']
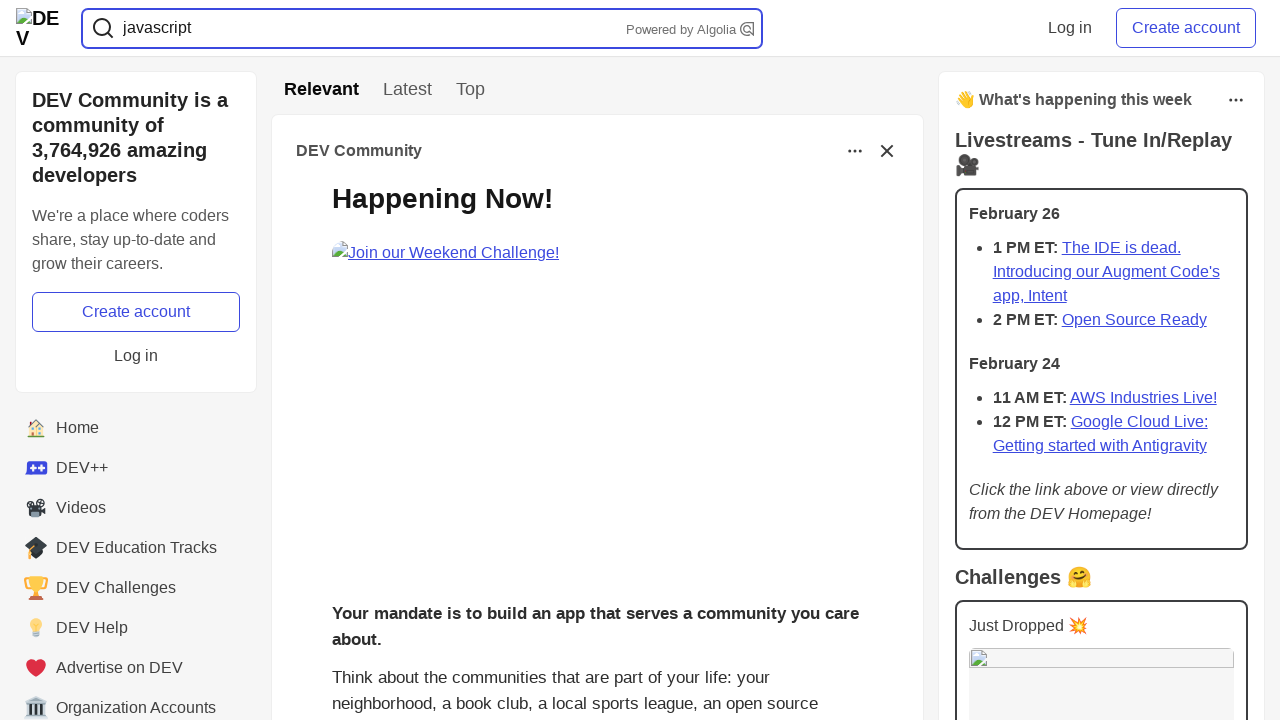

Pressed Enter to submit search on input[name='q']
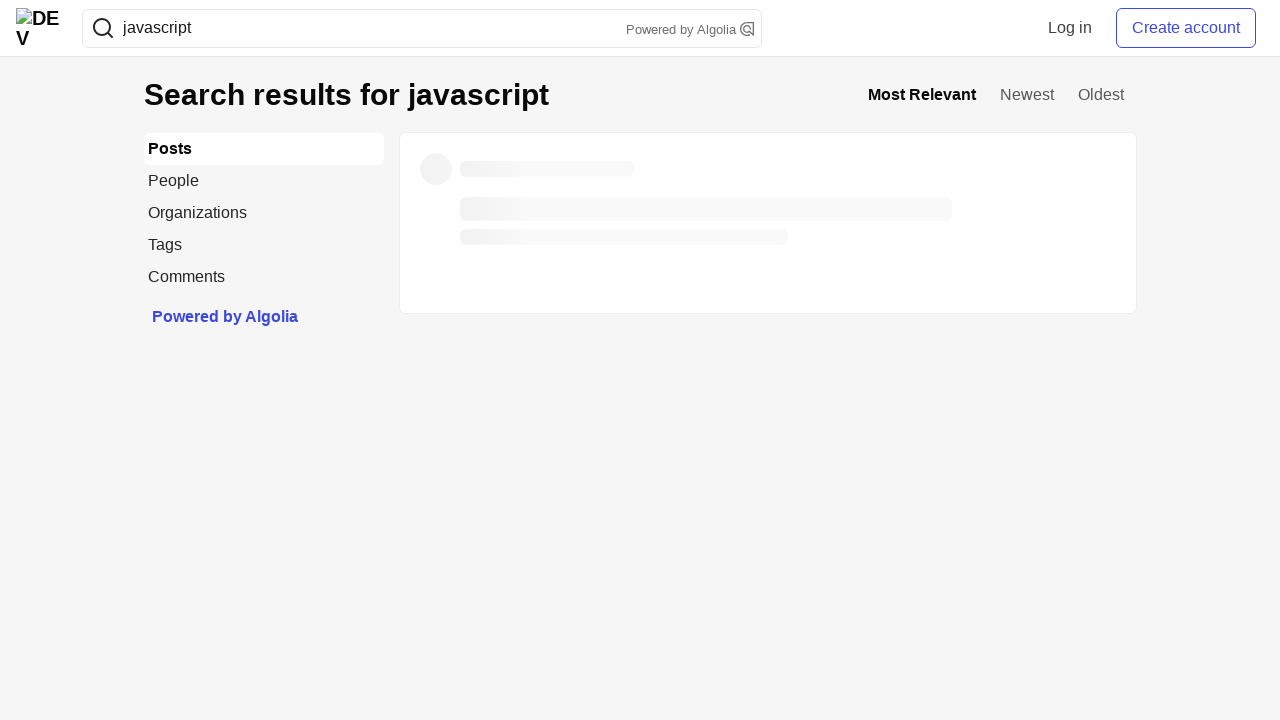

Story titles loaded
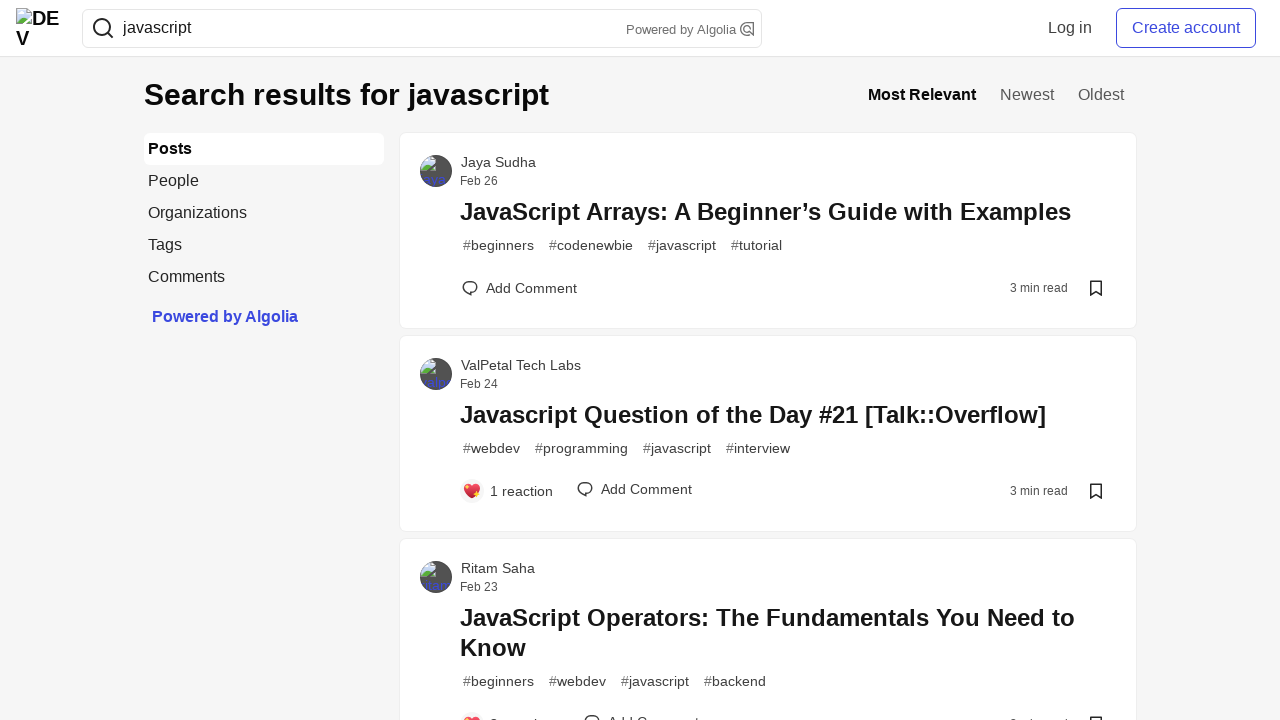

Search results fully loaded
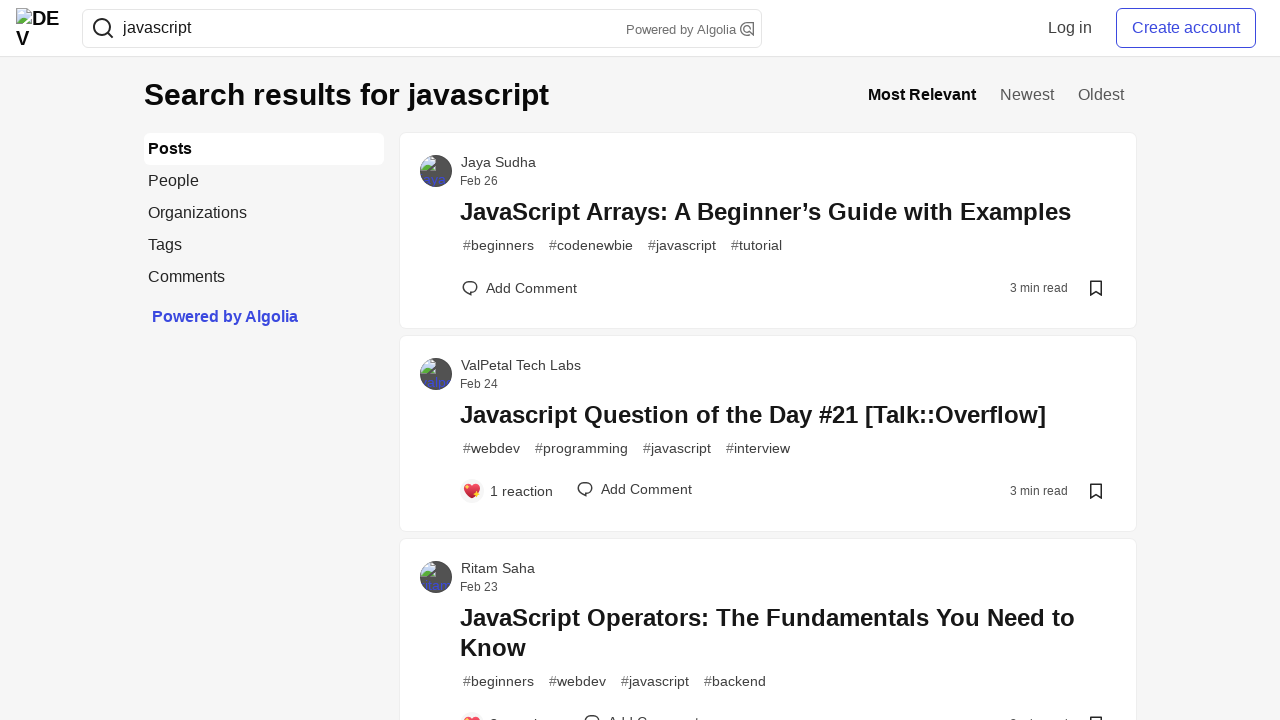

Retrieved 60 search result posts
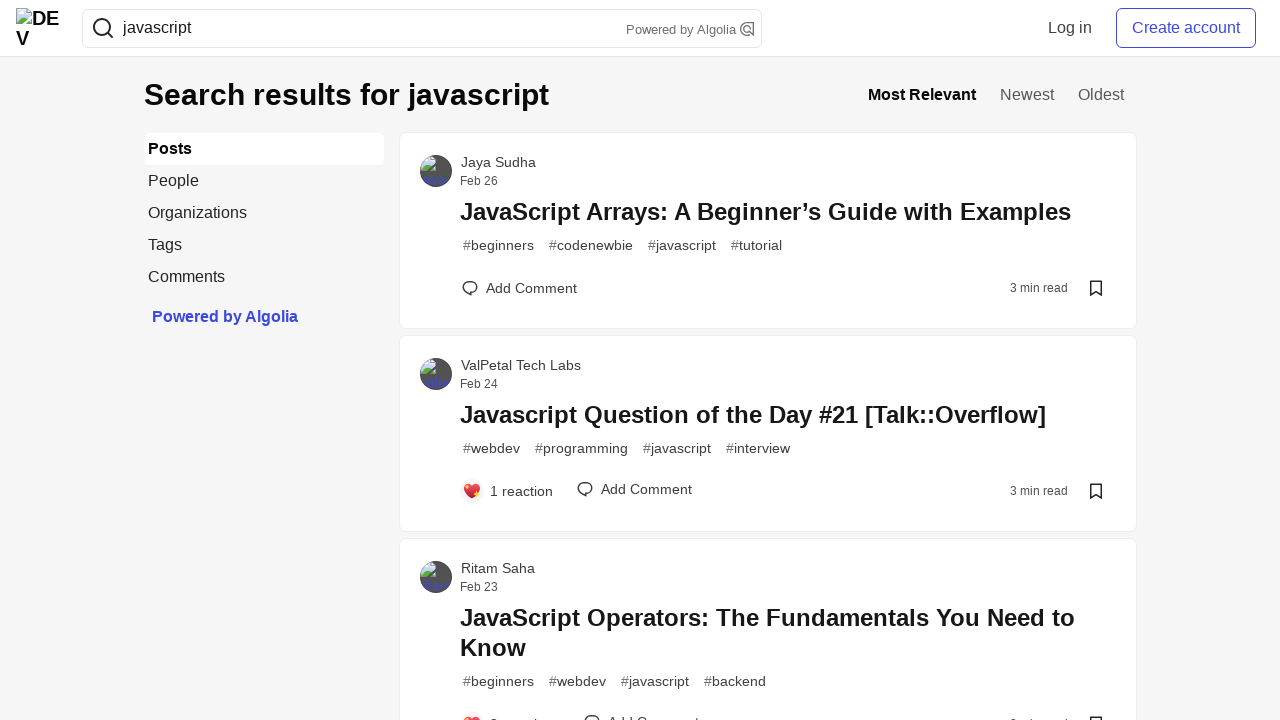

Extracted title from result 1: '
                  javascript arrays: a beginner’s guide with examples
                '
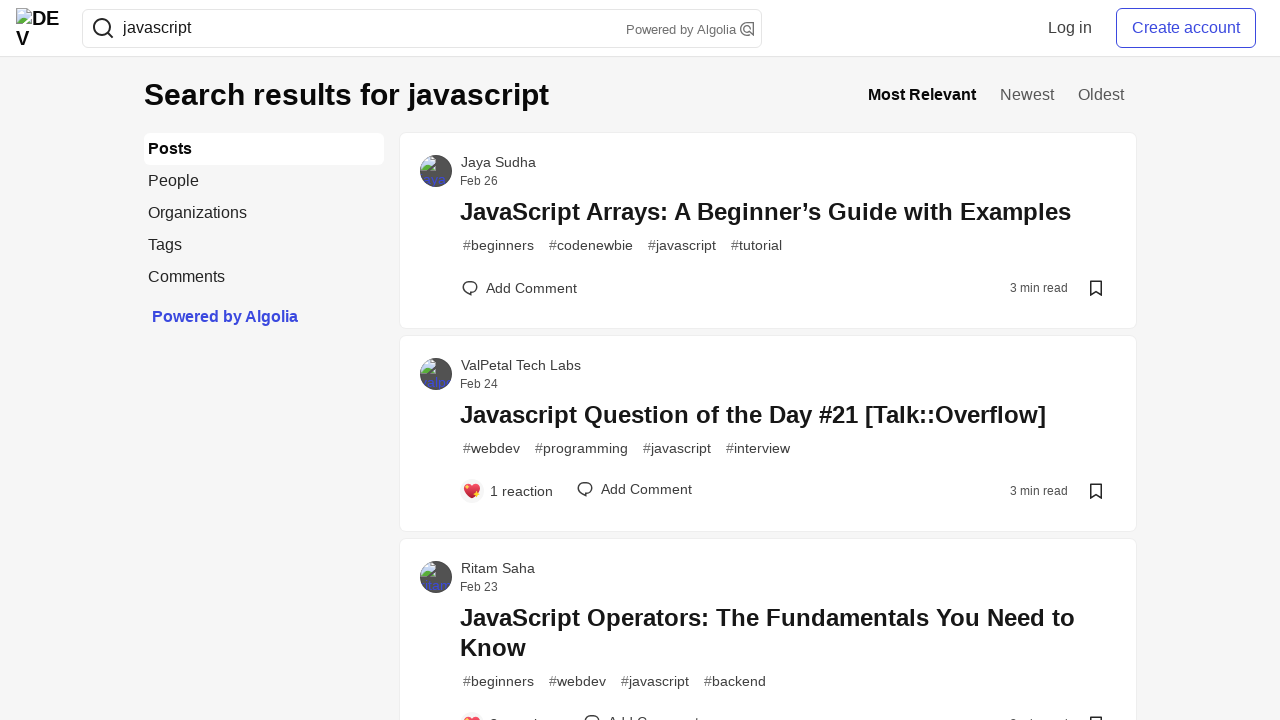

Verified 'javascript' found in title of result 1
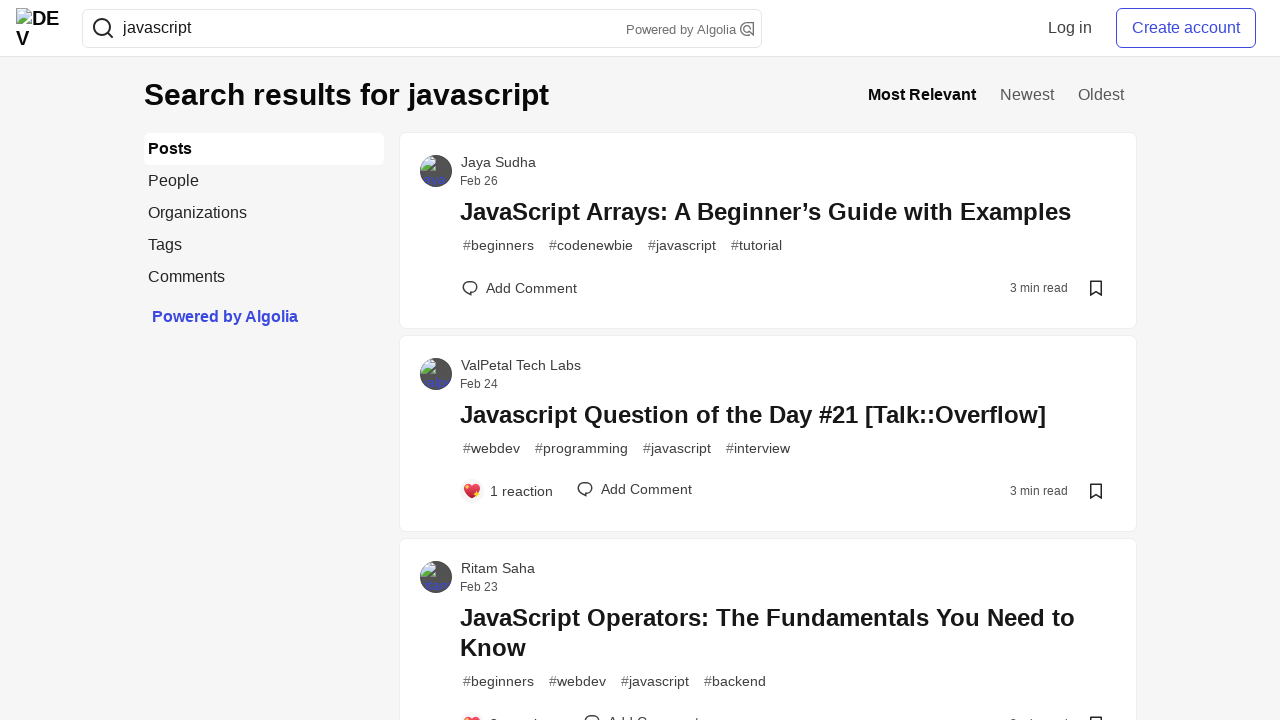

Extracted title from result 2: '
                  javascript question of the day #21 [talk::overflow]
                '
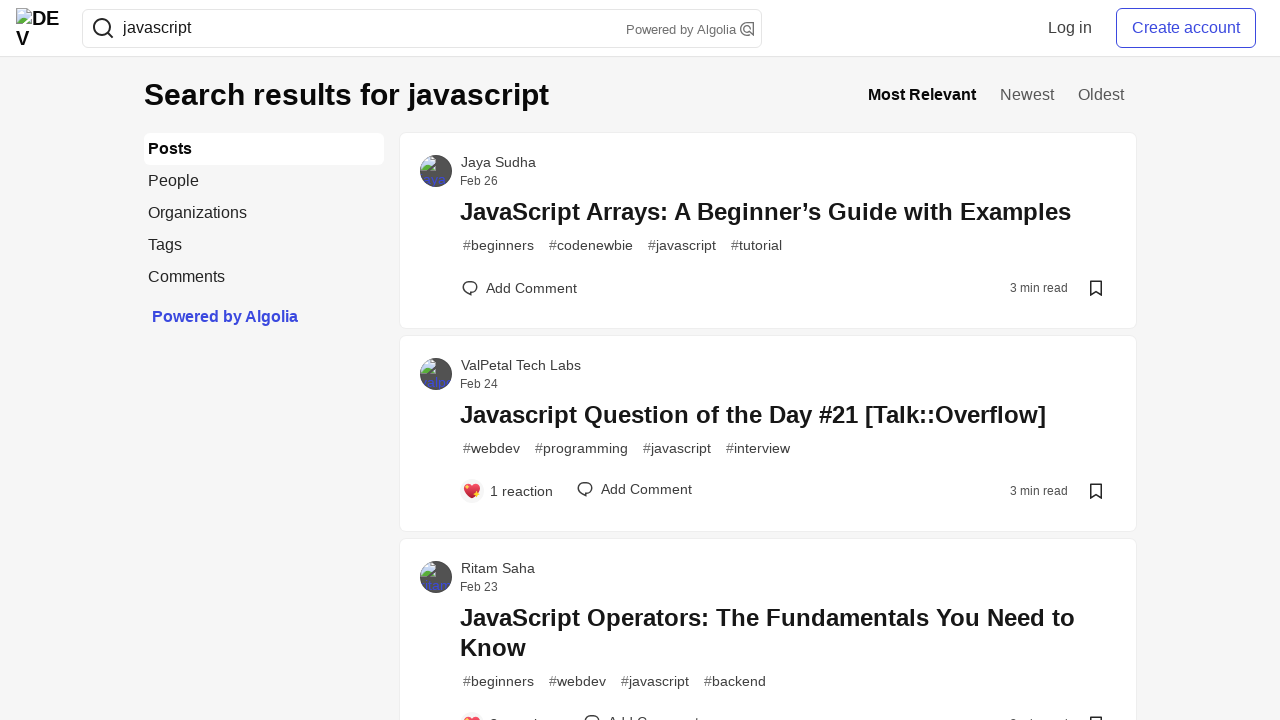

Verified 'javascript' found in title of result 2
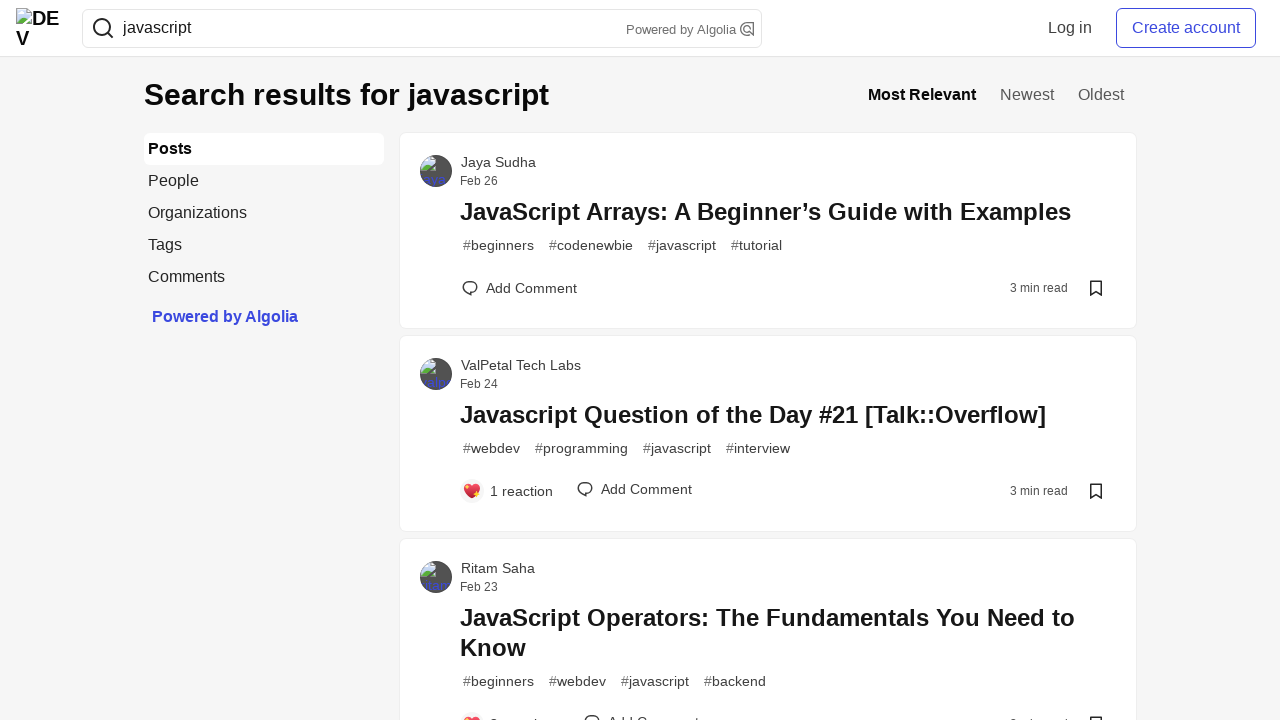

Extracted title from result 3: '
                  javascript operators: the fundamentals you need to know
                '
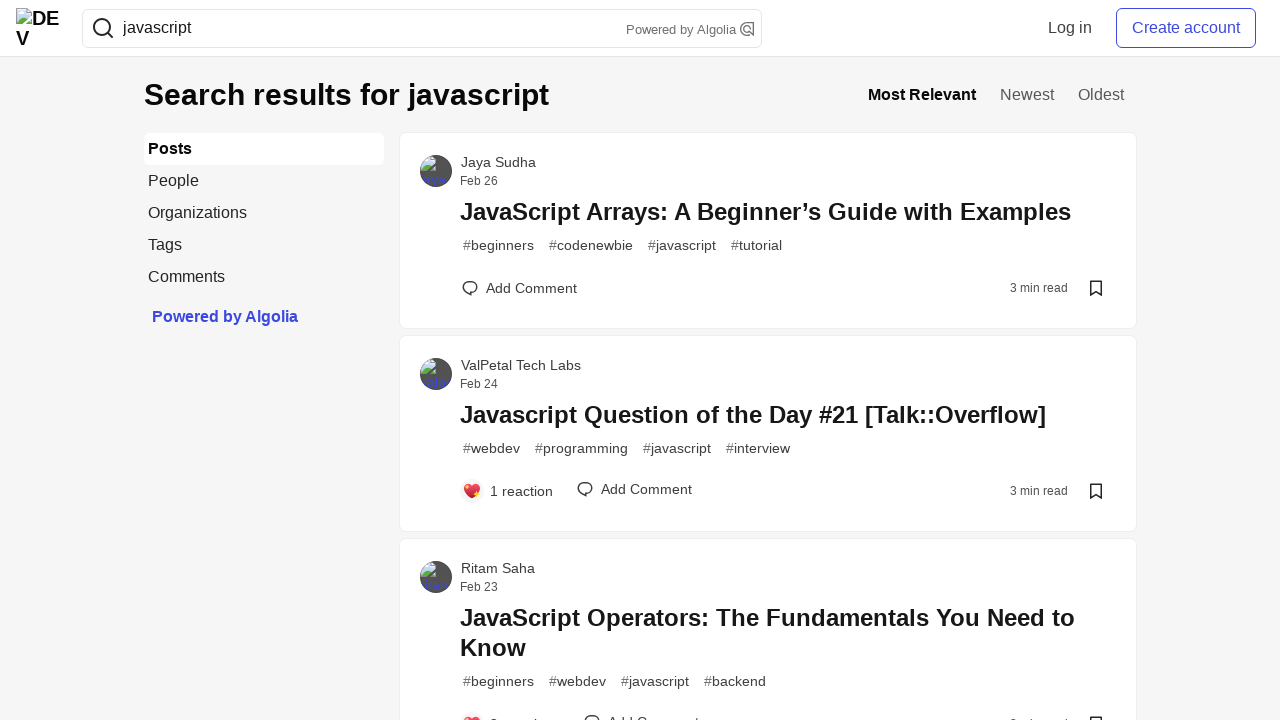

Verified 'javascript' found in title of result 3
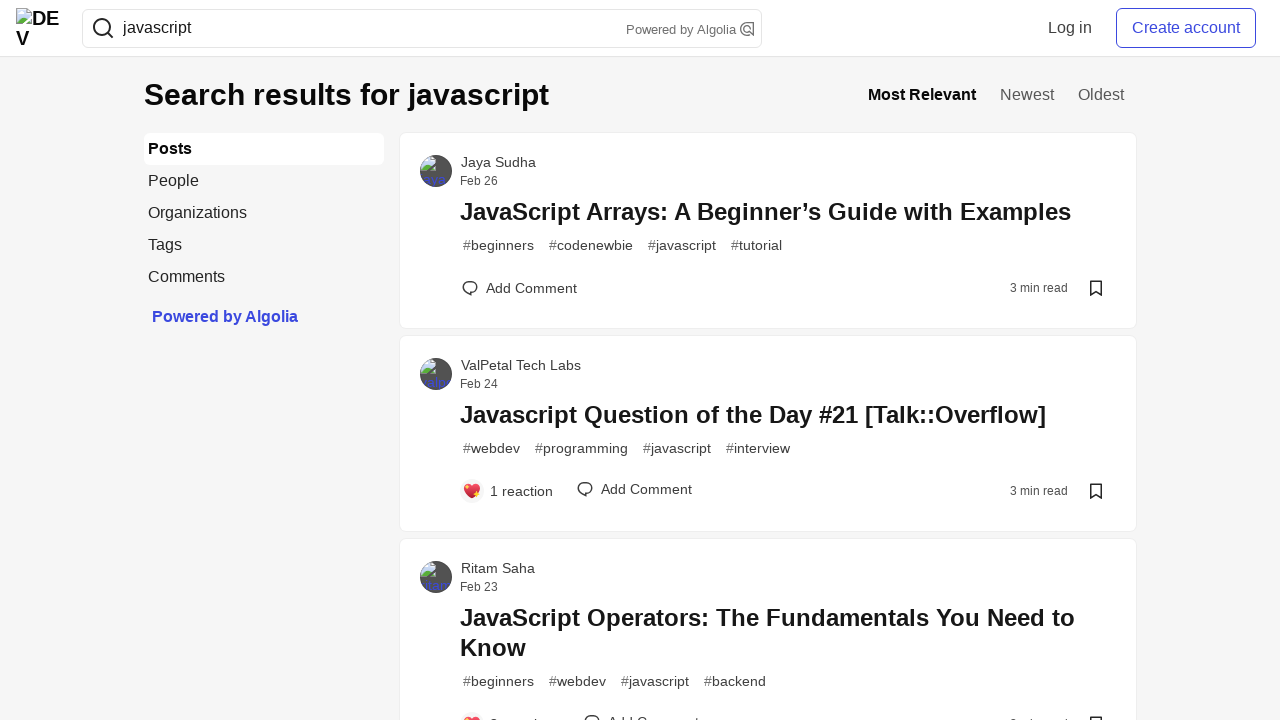

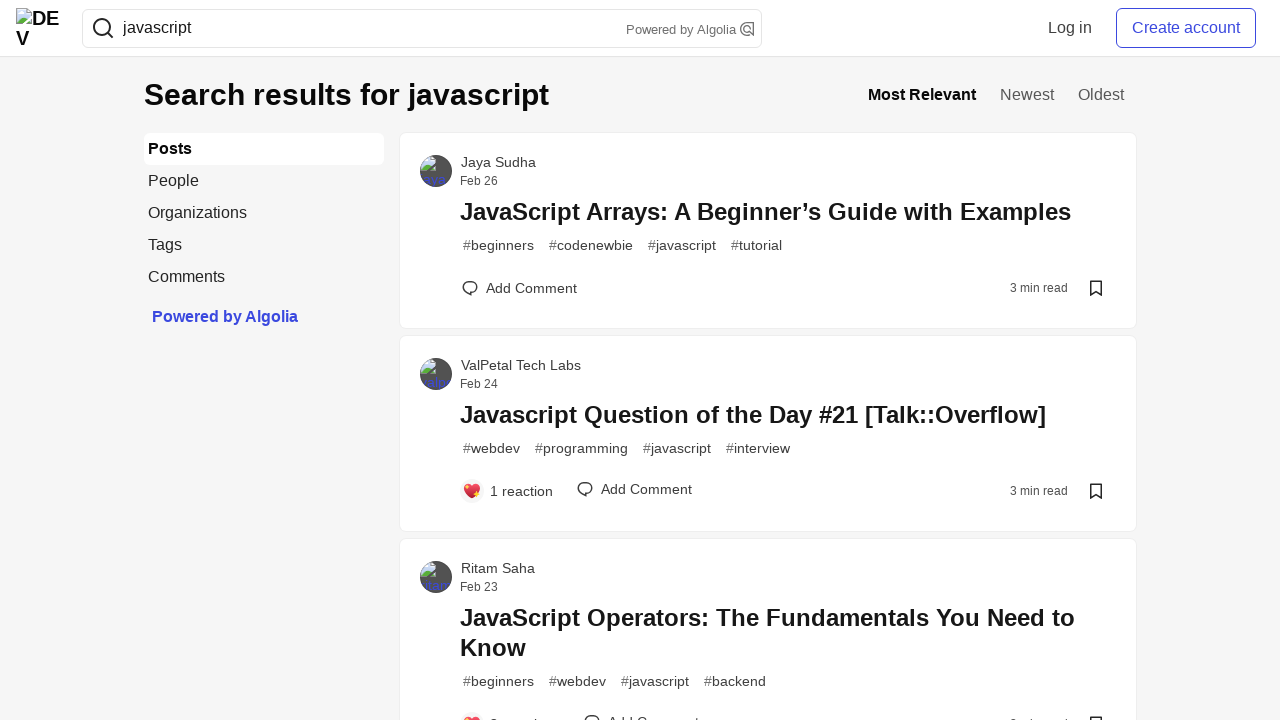